Tests navigation to DemoQA site by clicking a link and switching to the new tab

Starting URL: https://www.toolsqa.com/selenium-training/

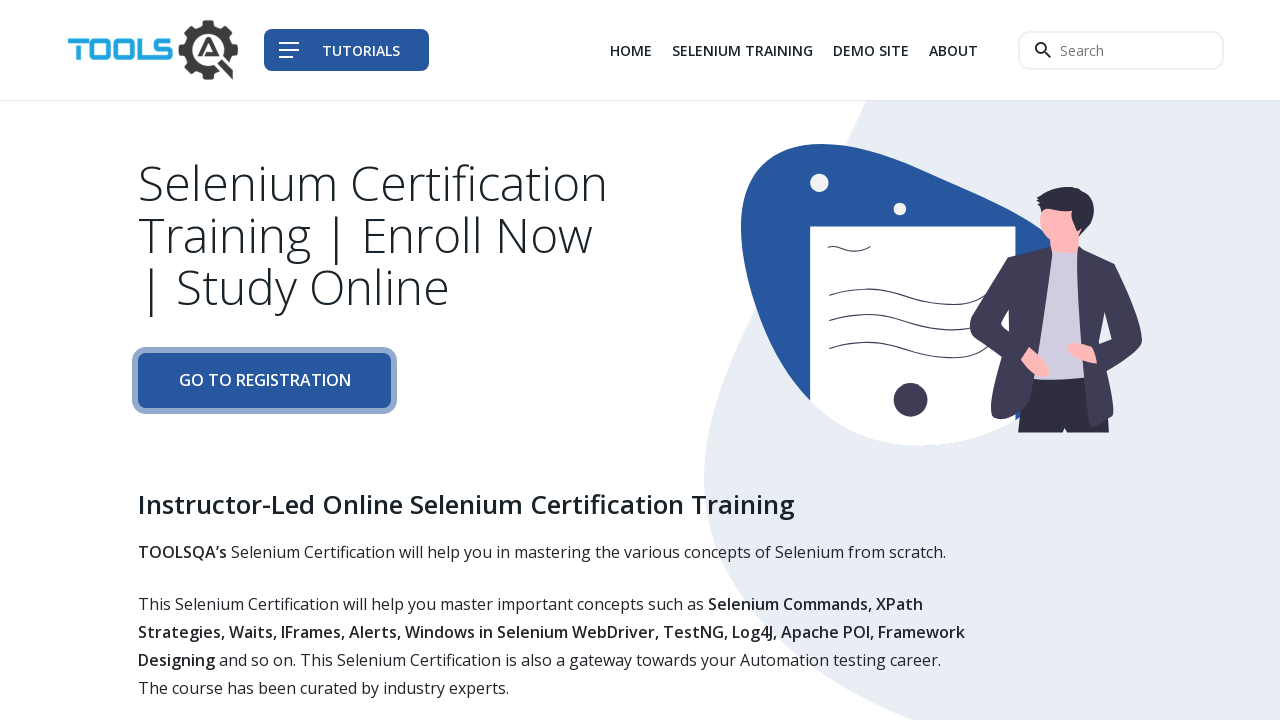

Clicked on DemoQA site link in the third list item at (871, 50) on div.col-auto li:nth-child(3) a
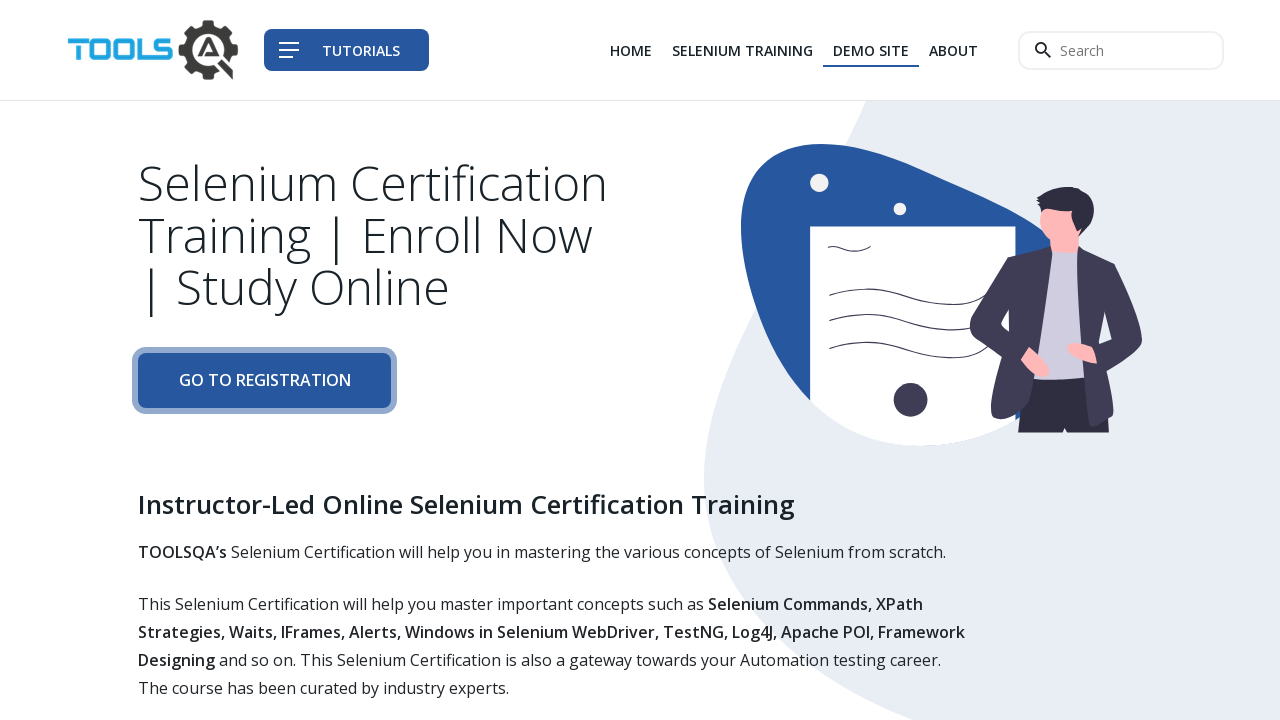

Captured new tab opened by link click
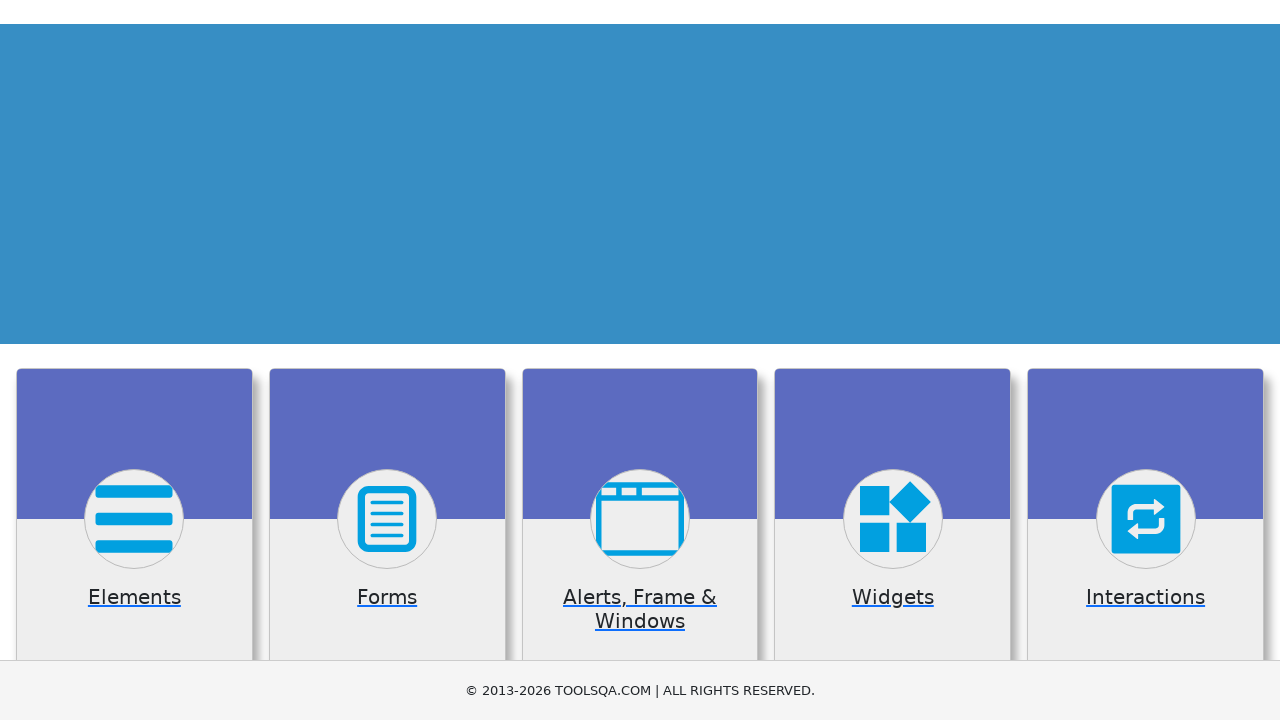

New tab finished loading
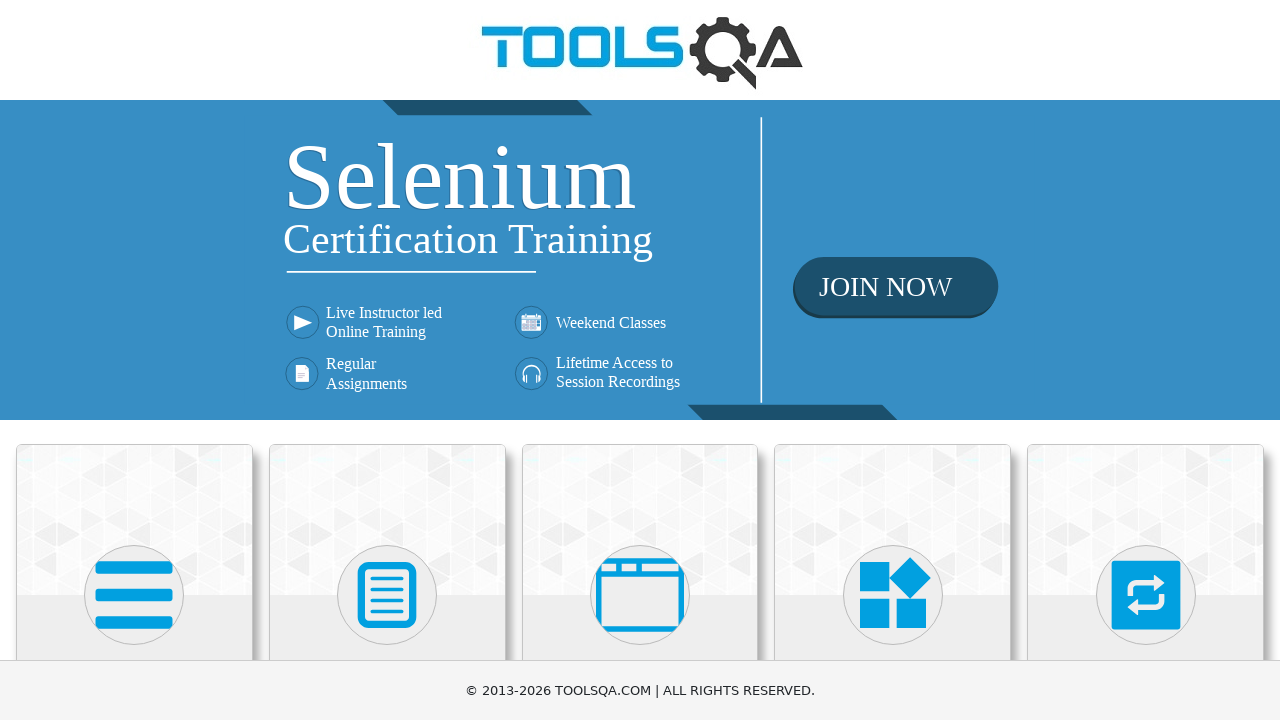

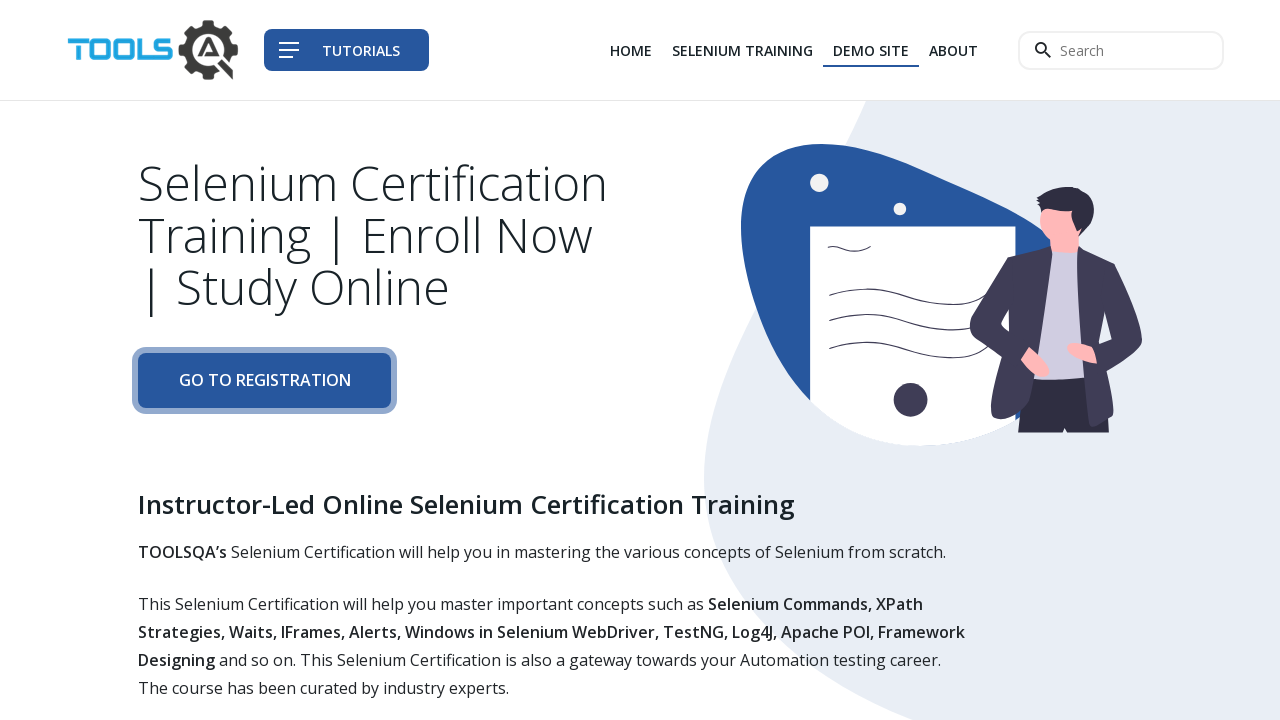